Tests radio button functionality by selecting gender and age range options, clicking the submit button, and verifying the displayed values.

Starting URL: https://www.lambdatest.com/selenium-playground/

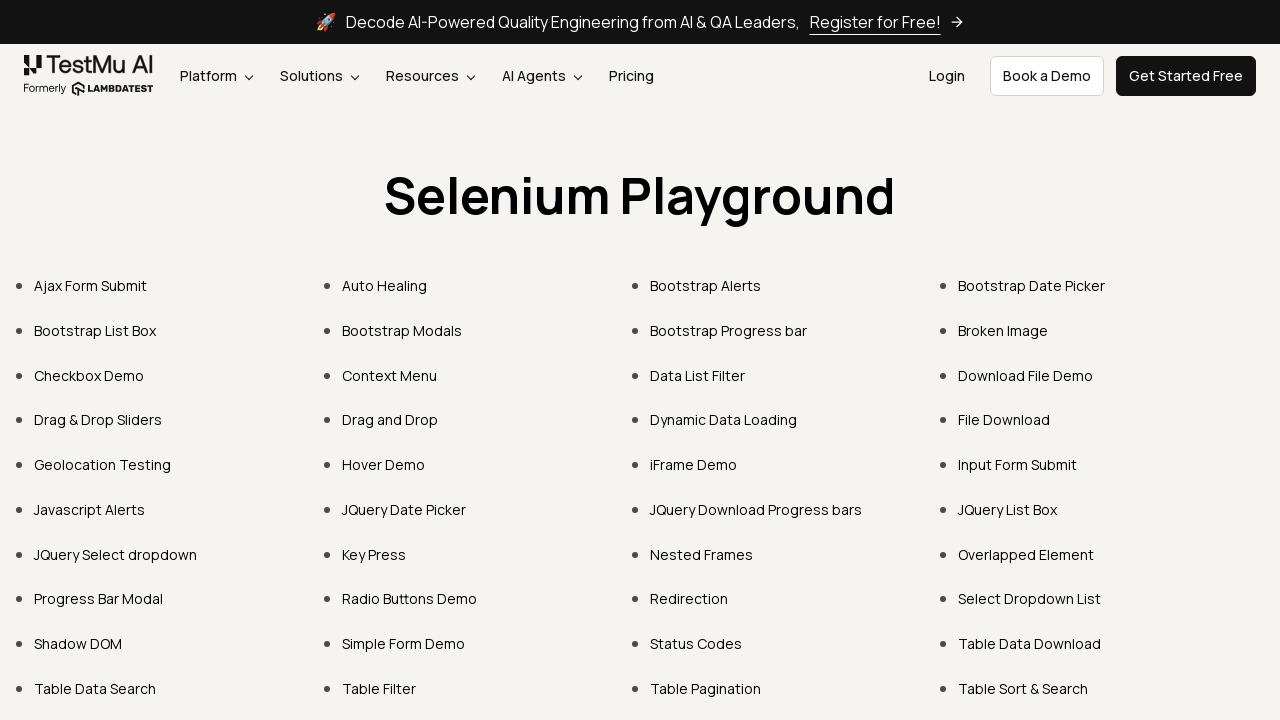

Clicked on Radio Buttons Demo link at (410, 599) on text=Radio Buttons Demo
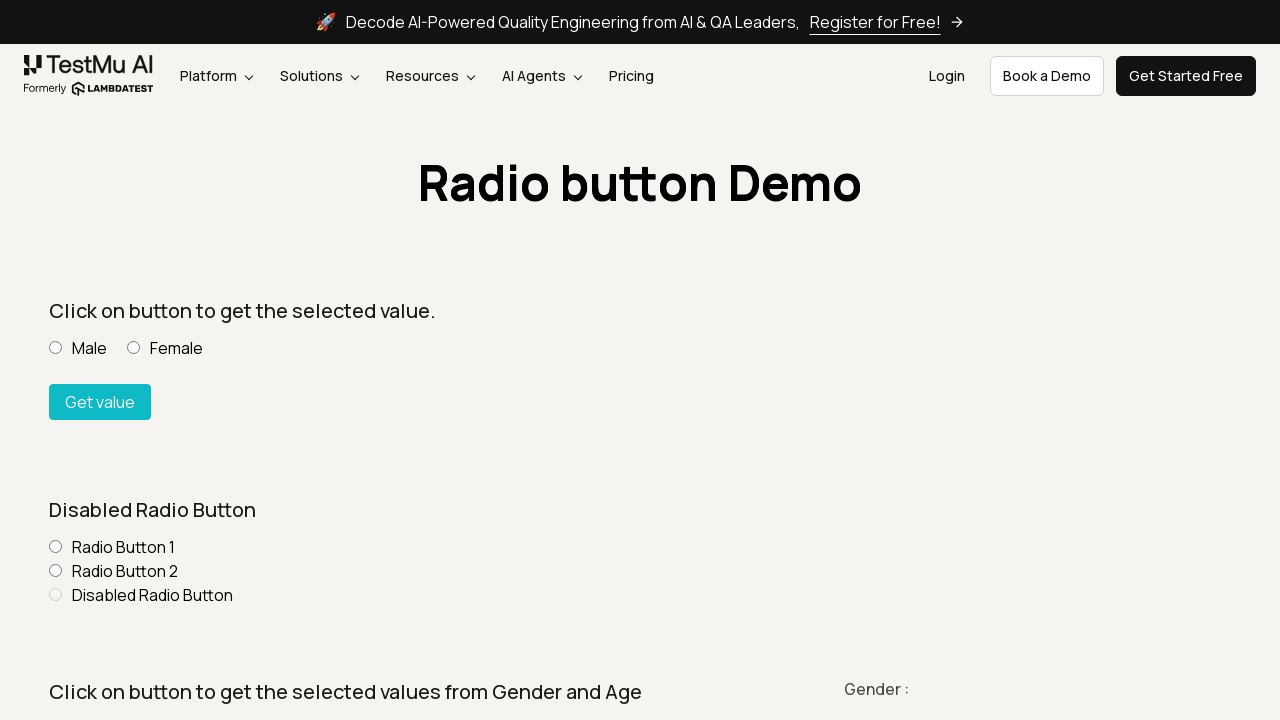

Waited for page to load (networkidle)
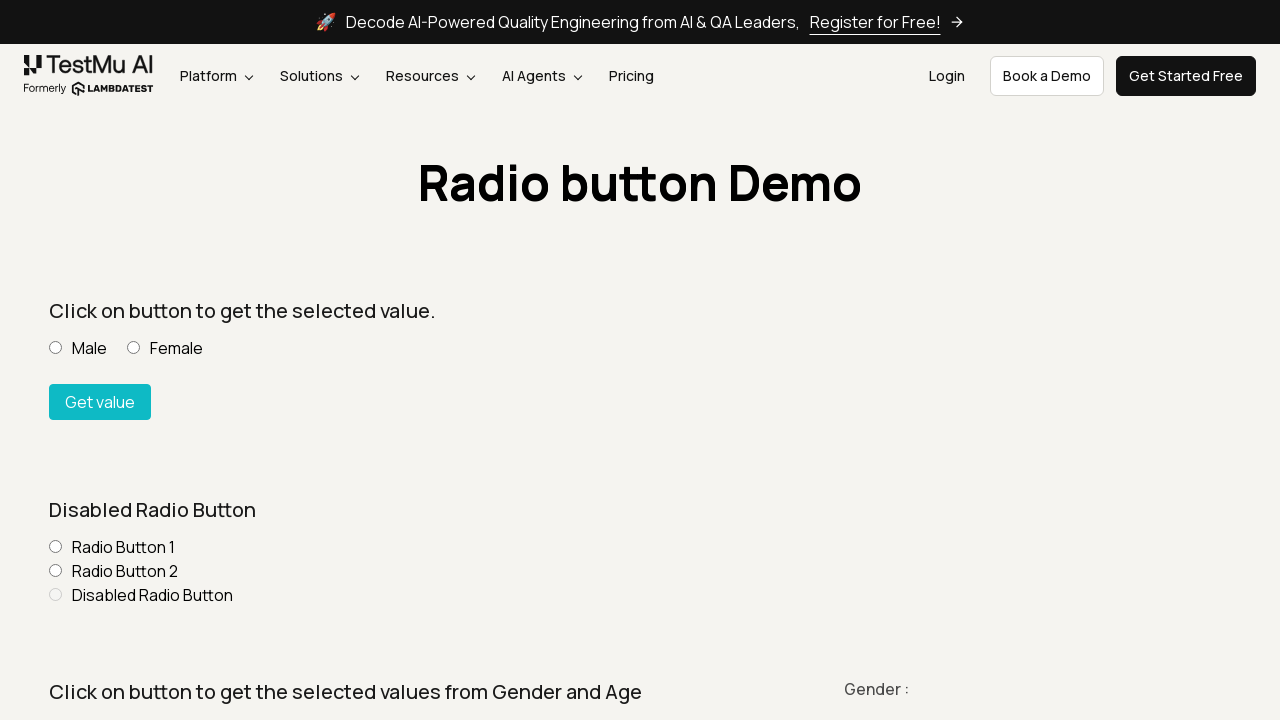

Selected 'Other' gender radio button at (230, 360) on input[value='Other']
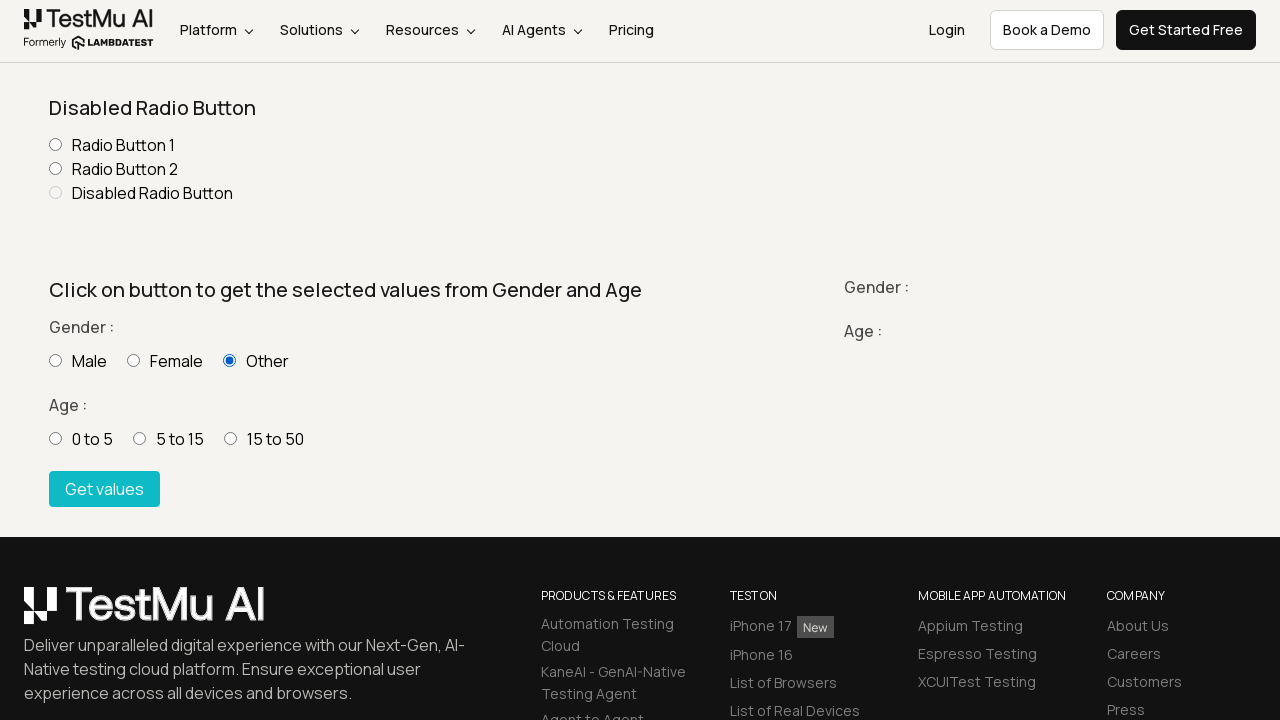

Selected '5 - 15' age range radio button at (140, 438) on input[value='5 - 15']
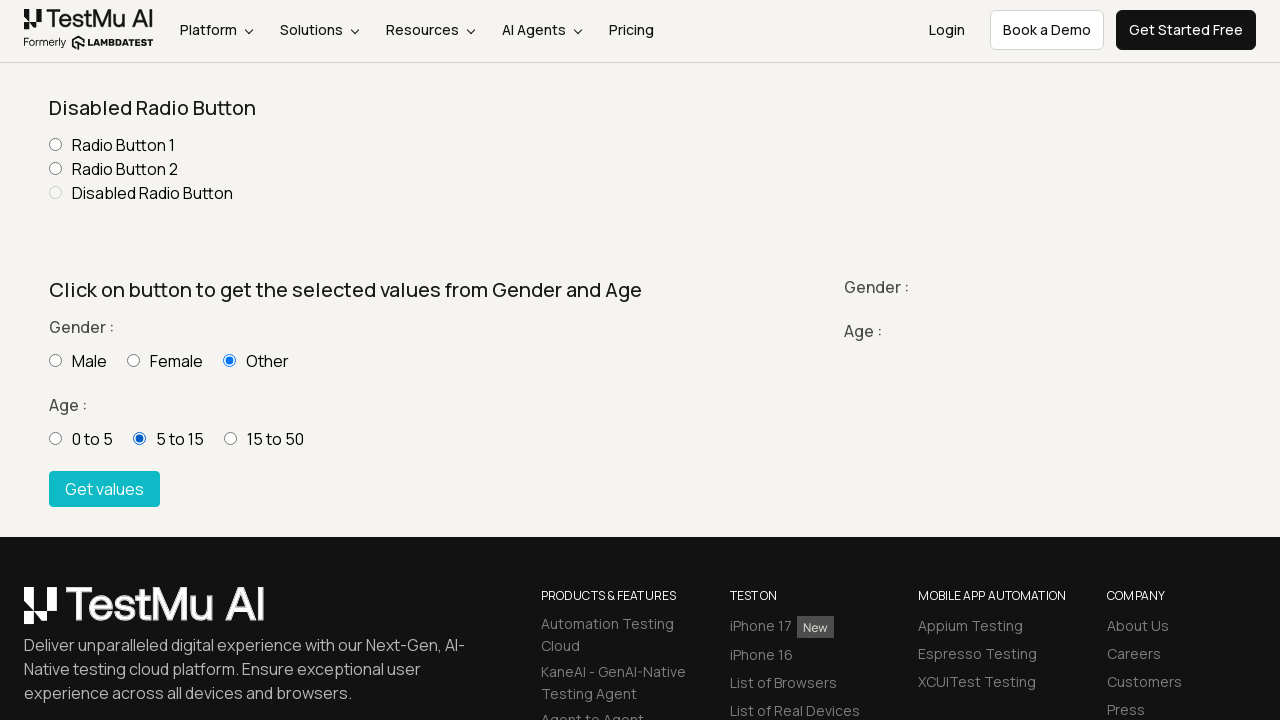

Clicked 'Get values' button to submit form at (104, 489) on button:has-text('Get values')
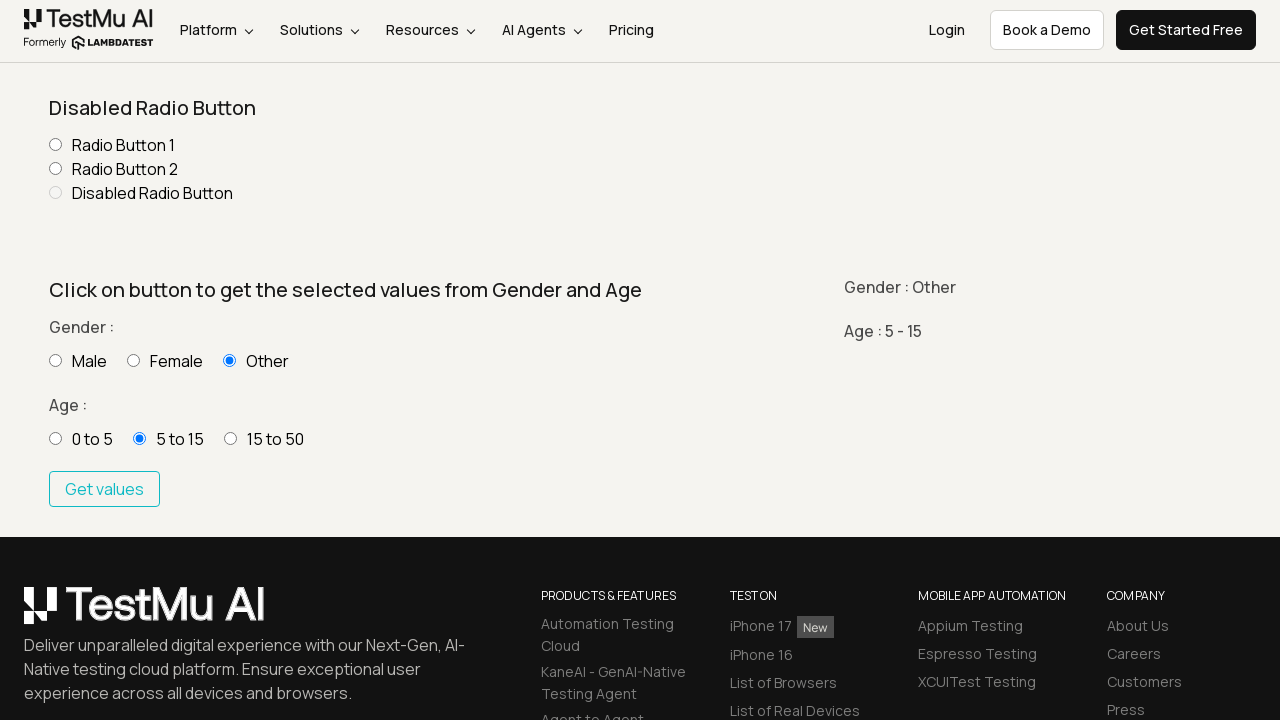

Waited for results to appear (.genderbutton element loaded)
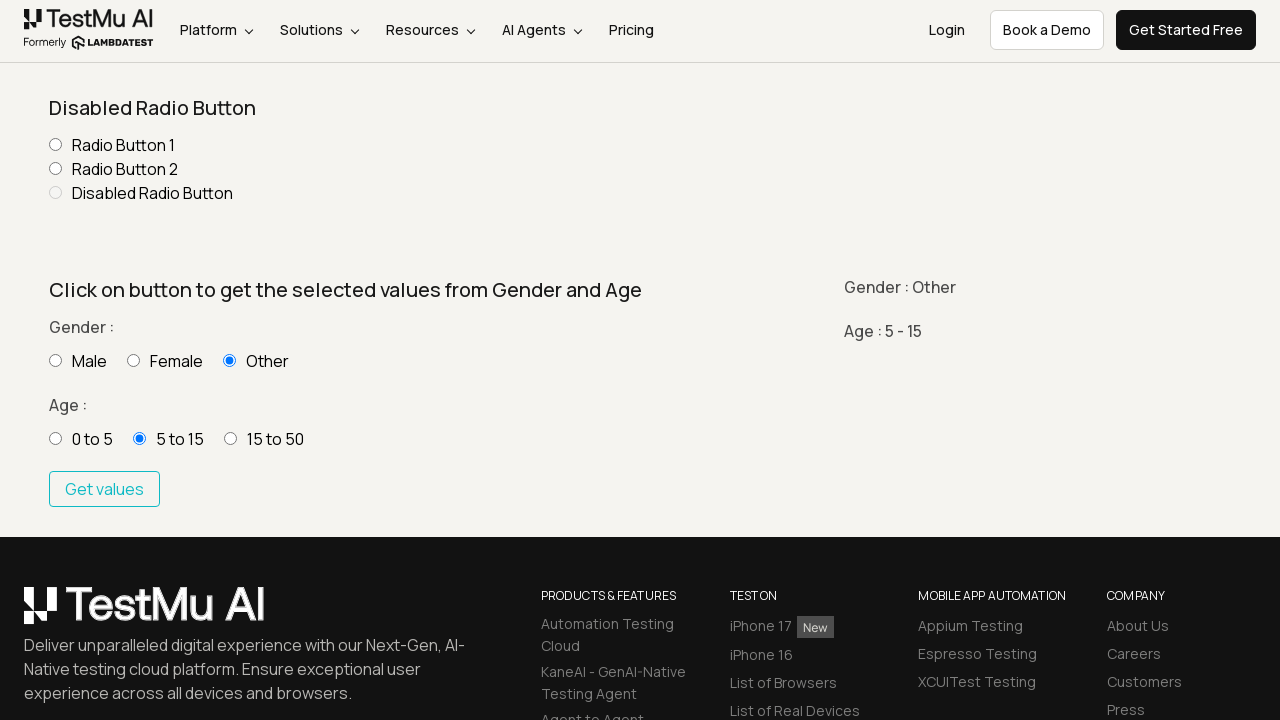

Retrieved gender value from results
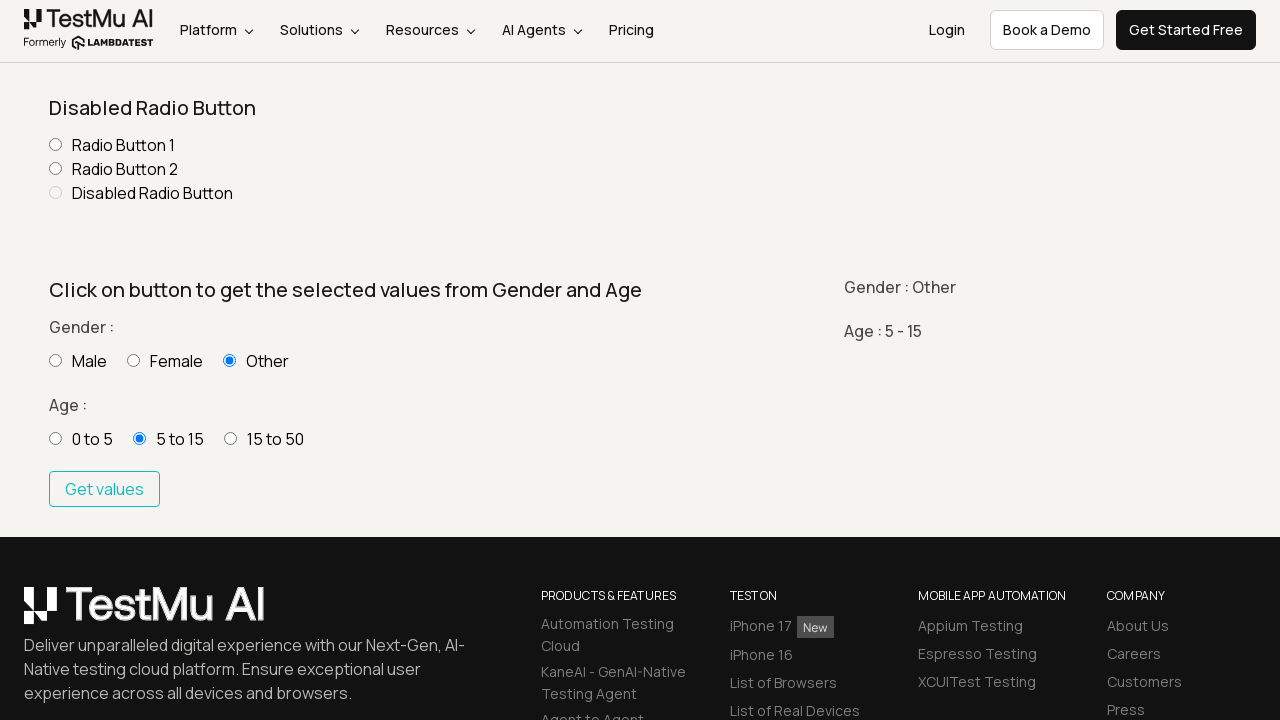

Retrieved age range value from results
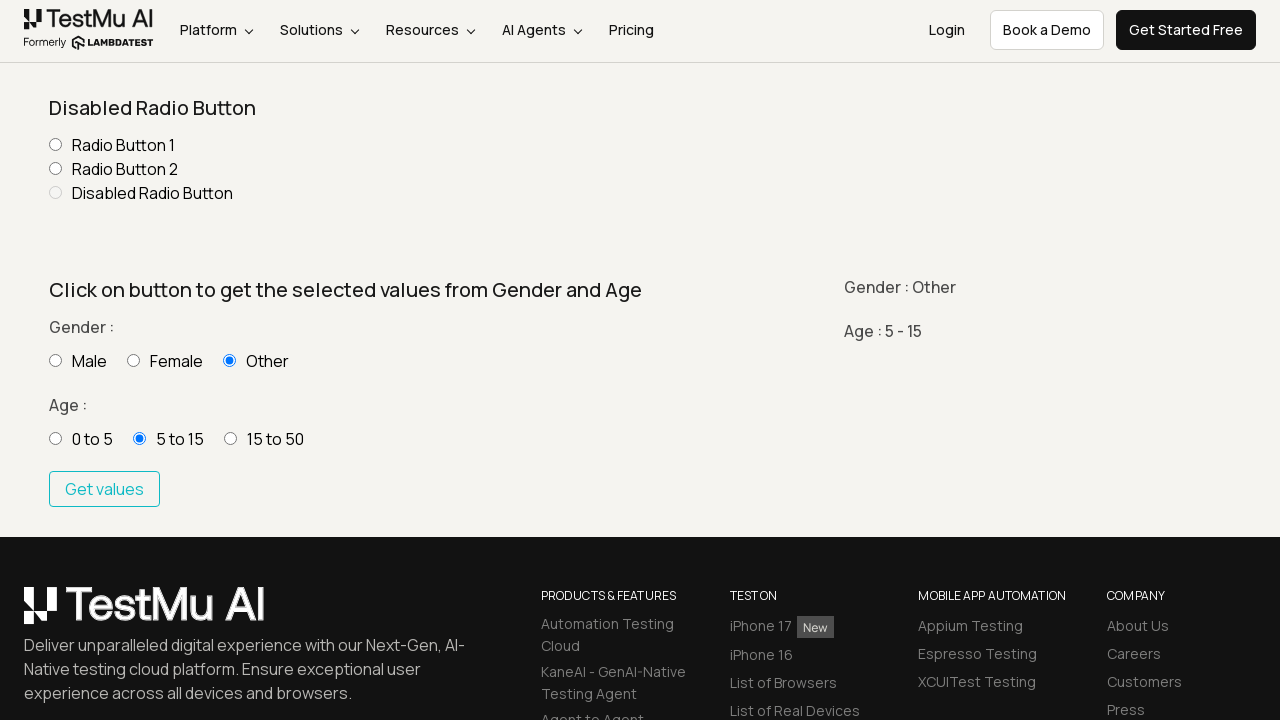

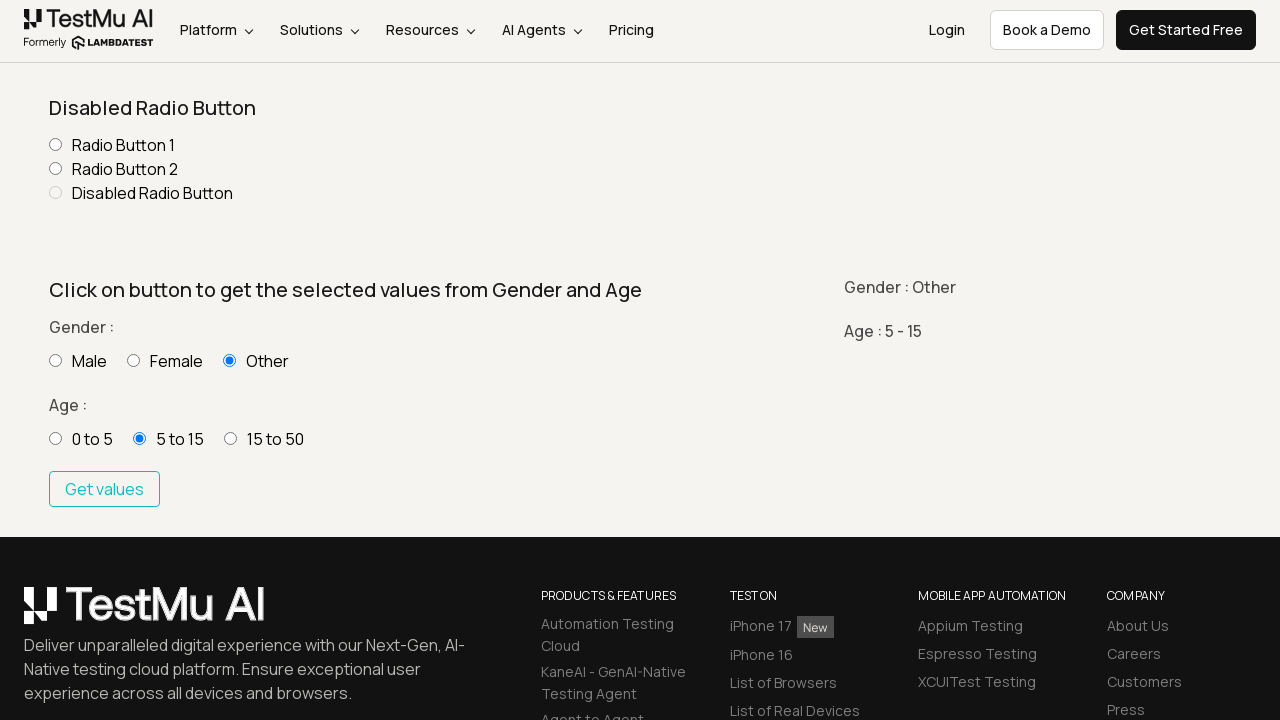